Tests that a canceled change to an employee's name doesn't persist

Starting URL: https://devmountain-qa.github.io/employee-manager/1.2_Version/index.html

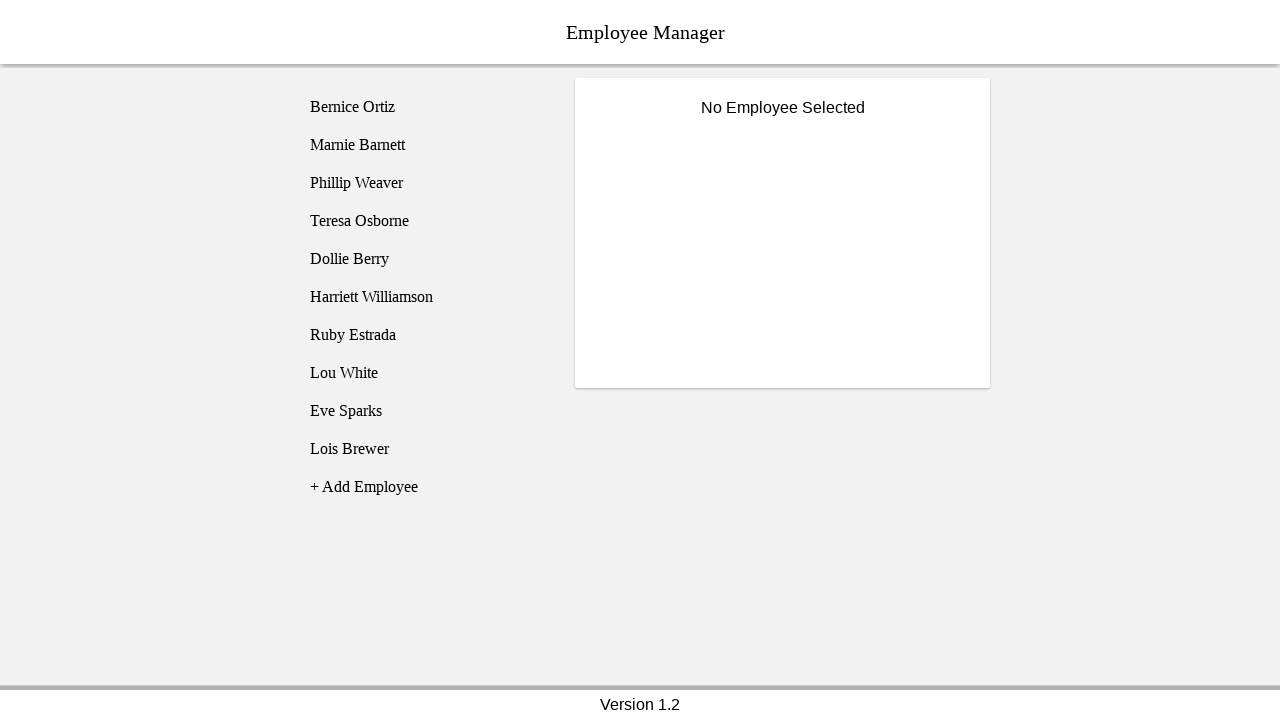

Clicked on Phillip Weaver employee at (425, 183) on [name='employee3']
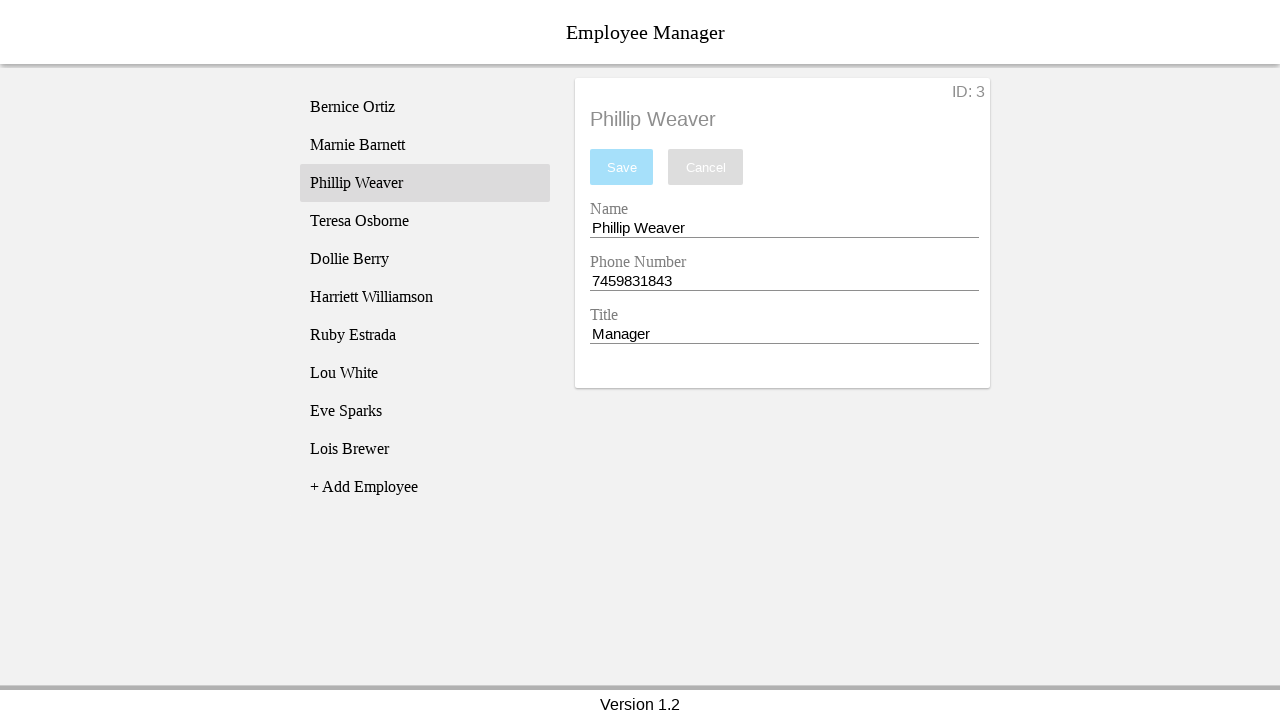

Name input field became visible
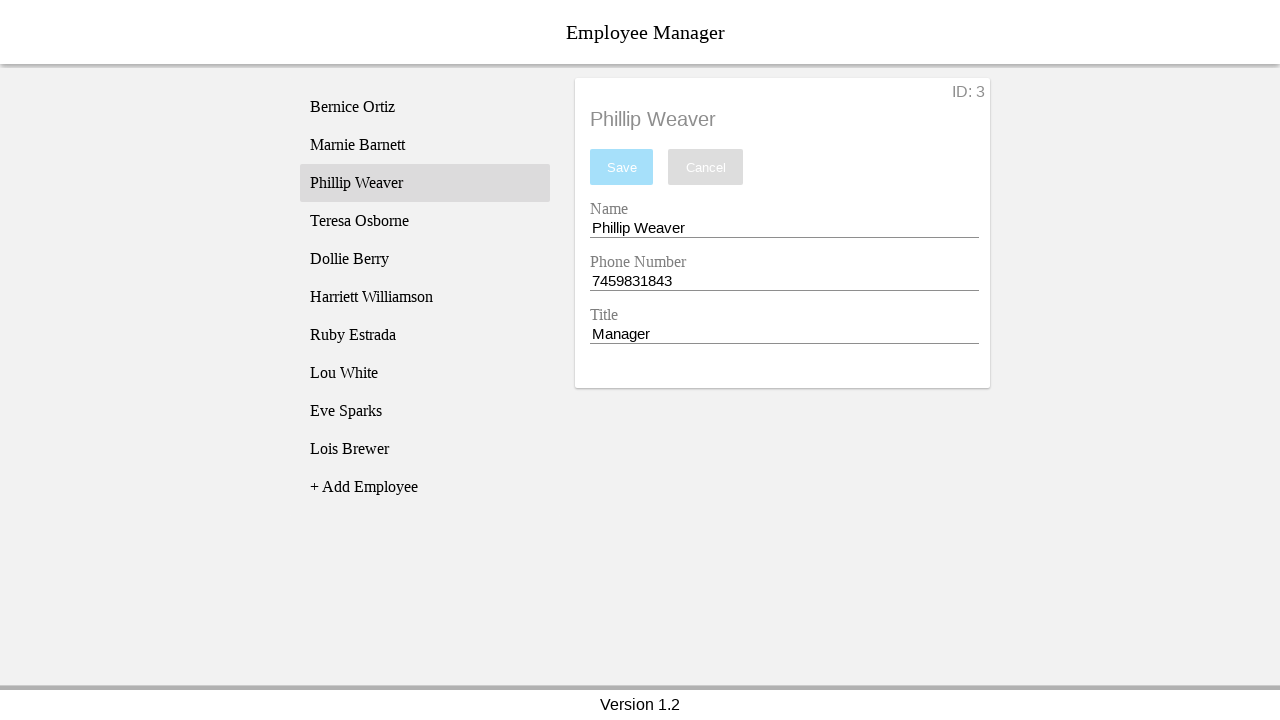

Filled name input field with 'Test Name' on [name='nameEntry']
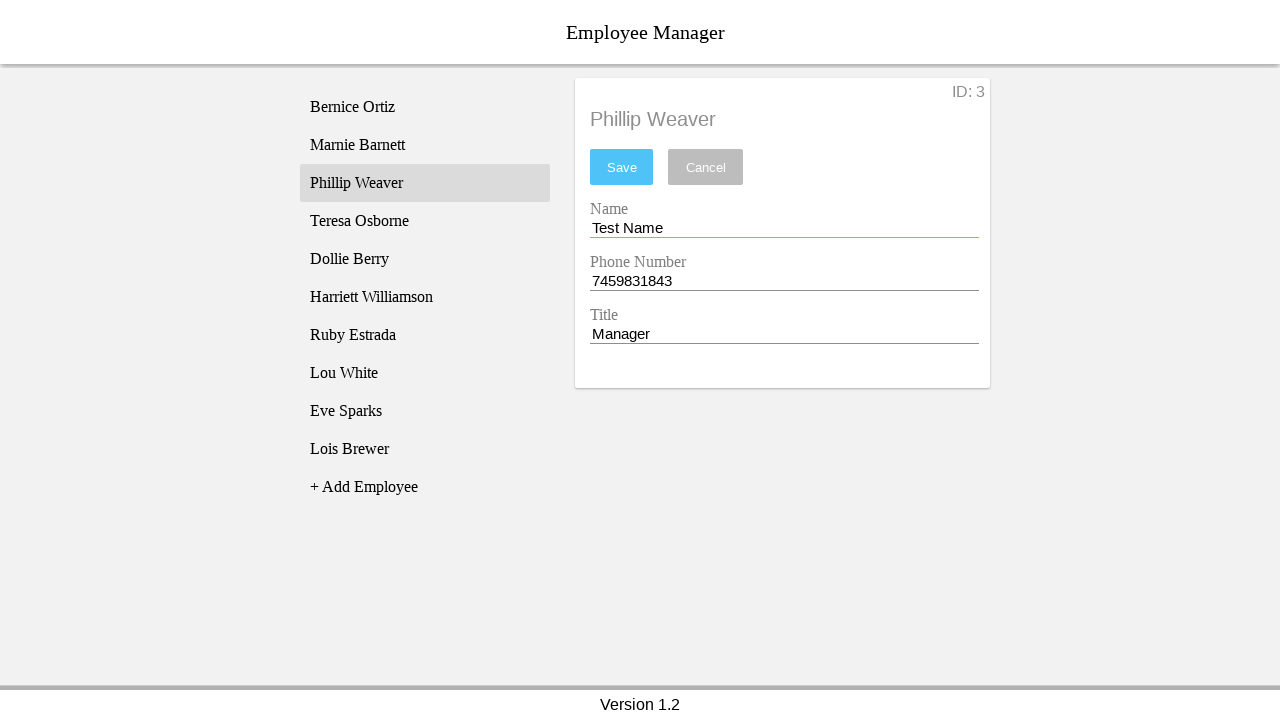

Clicked cancel button to discard changes at (706, 167) on [name='cancel']
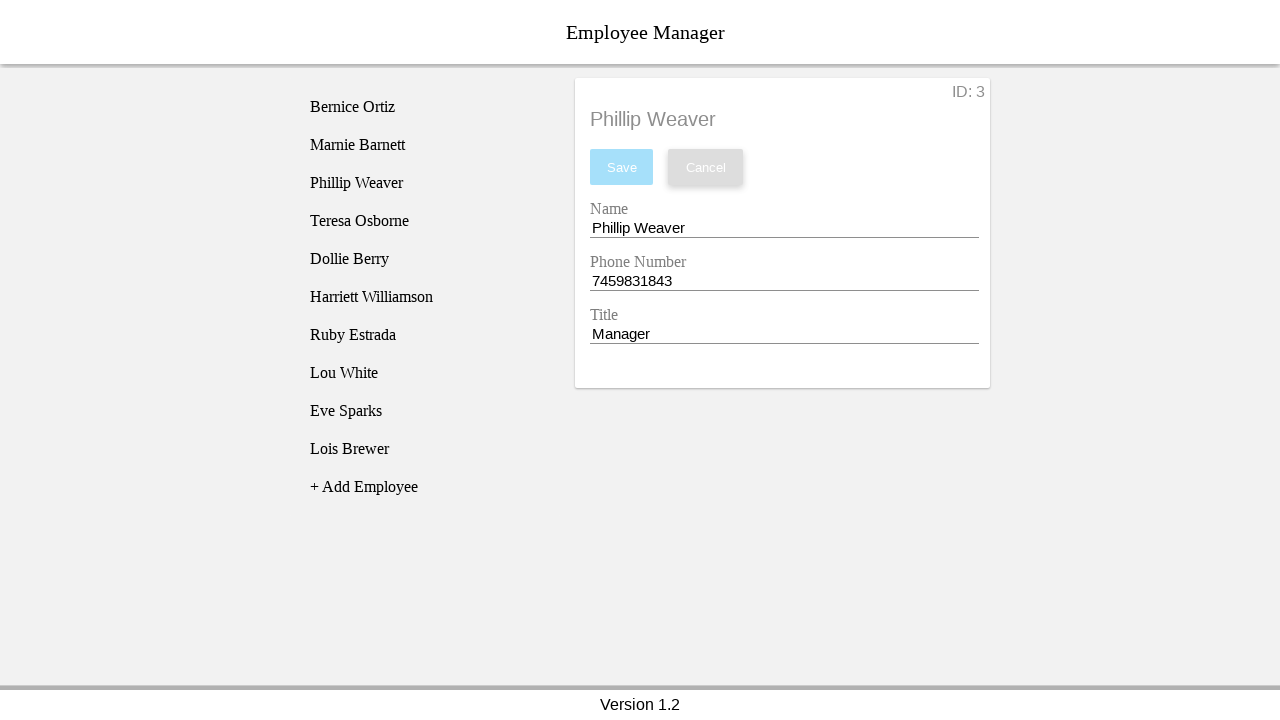

Name input field is visible after cancellation, confirming changes were not persisted
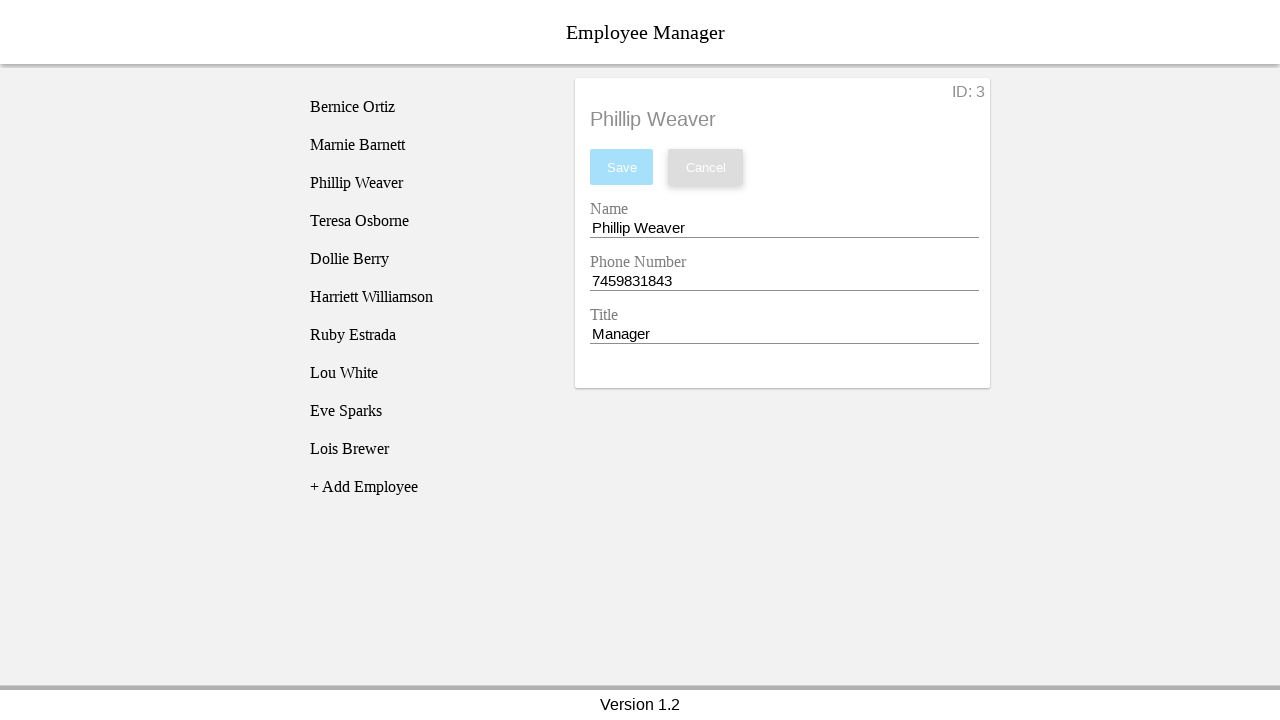

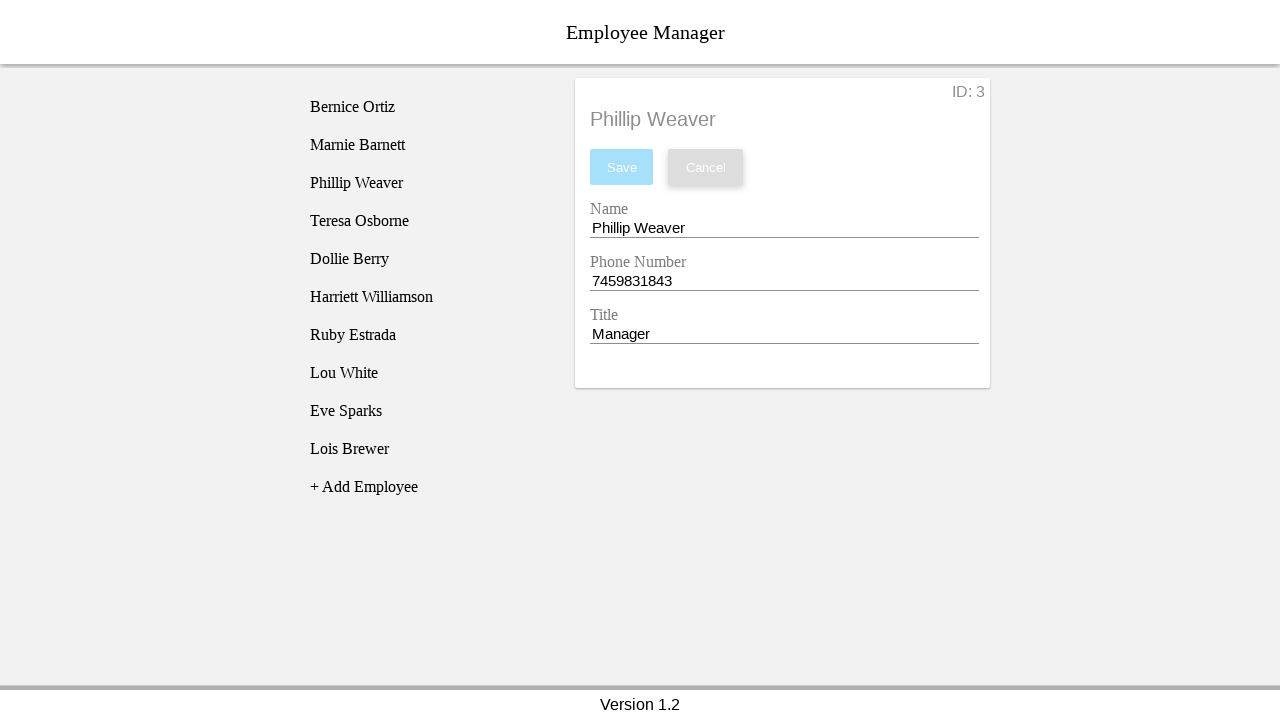